Sets a specific window size of 400x500 pixels after maximizing and clearing cookies

Starting URL: https://www.buybuybaby.com/

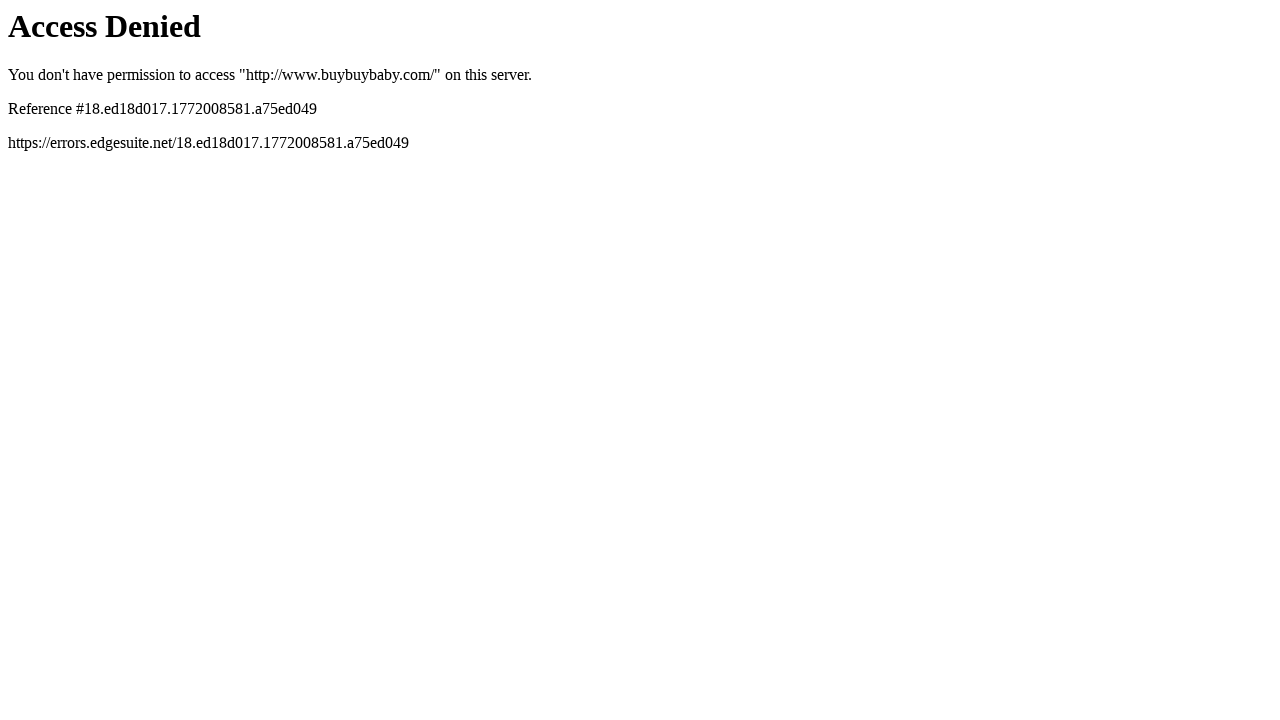

Cleared all cookies from context
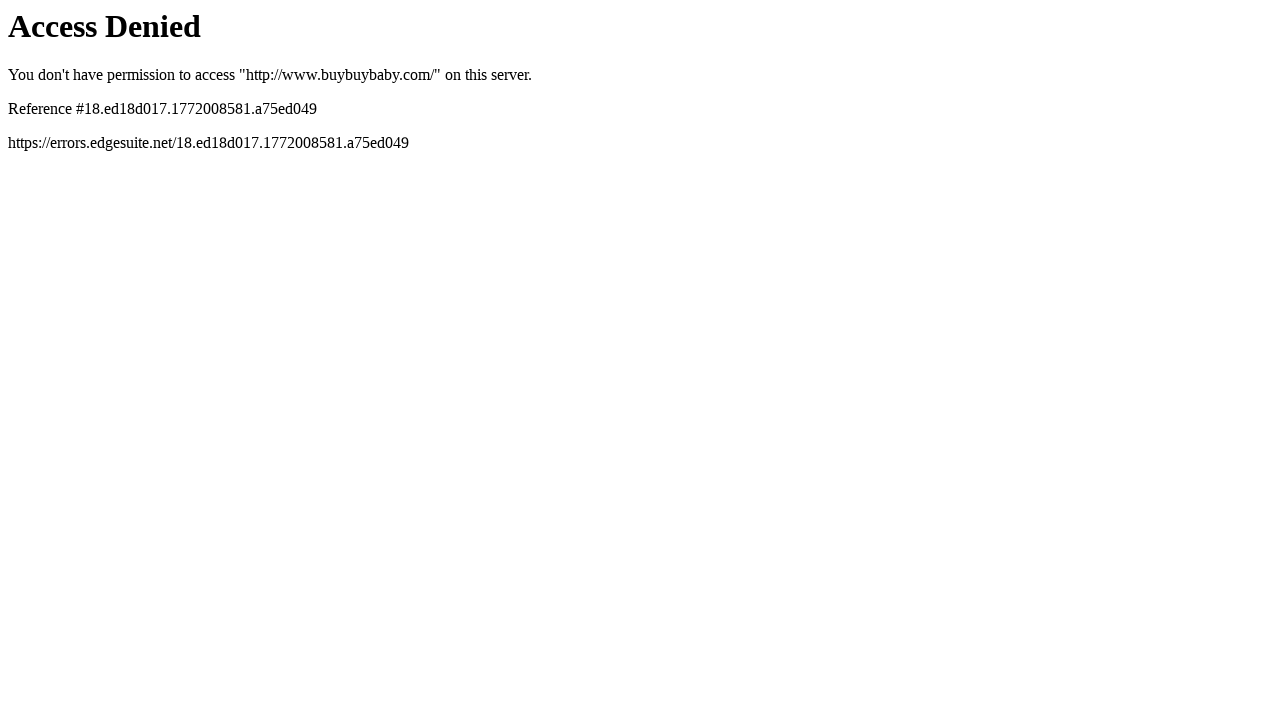

Set viewport size to 400x500 pixels
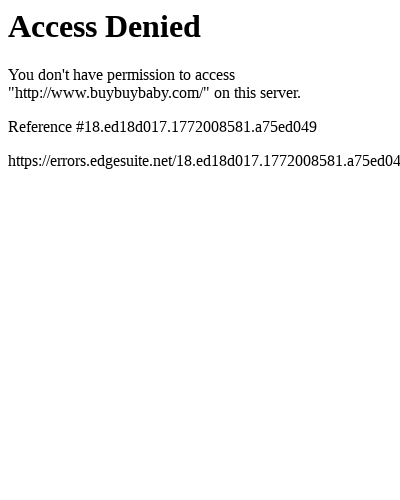

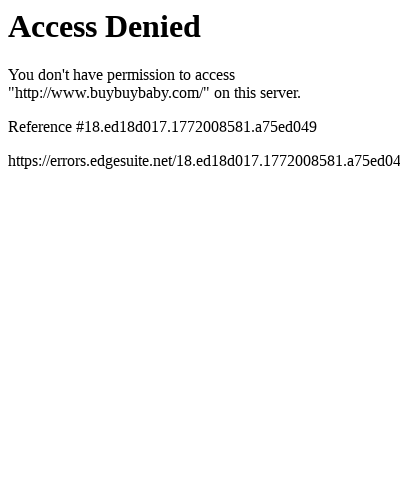